Tests iframe and alert handling by switching to an iframe, triggering a prompt alert, entering text, and accepting it

Starting URL: https://www.w3schools.com/jsref/tryit.asp?filename=tryjsref_prompt

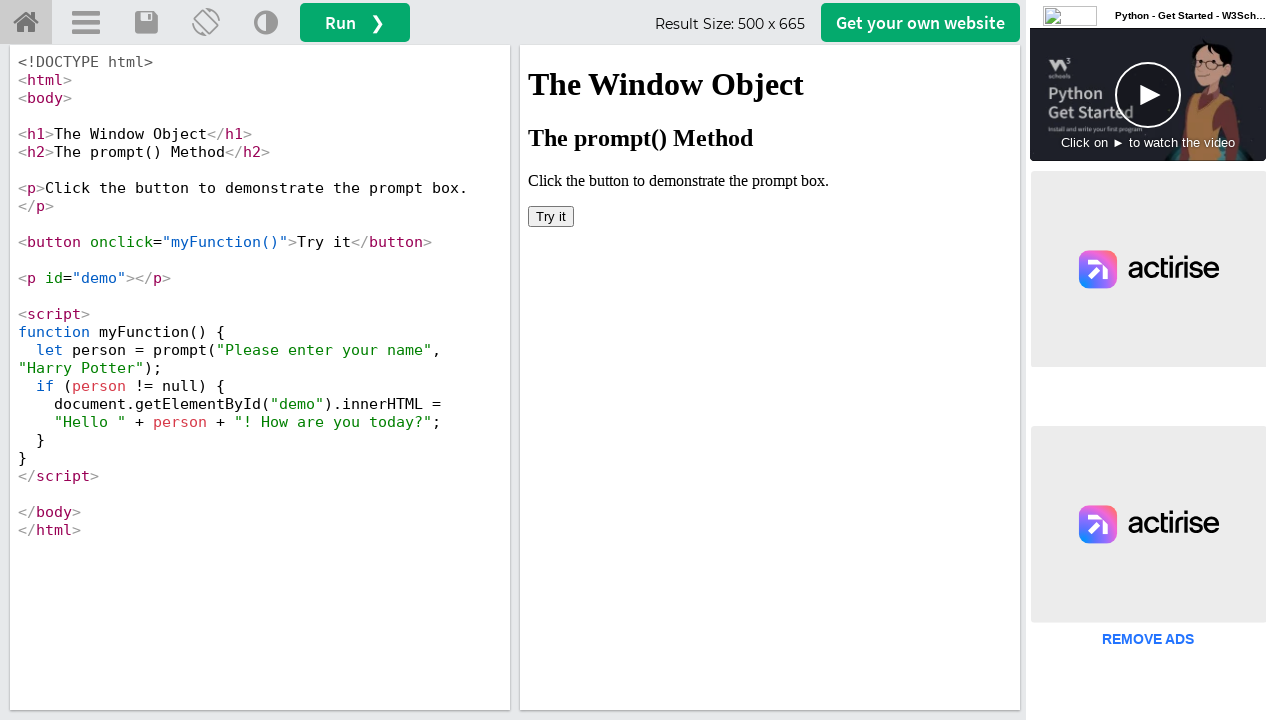

Located iframe with id 'iframeResult'
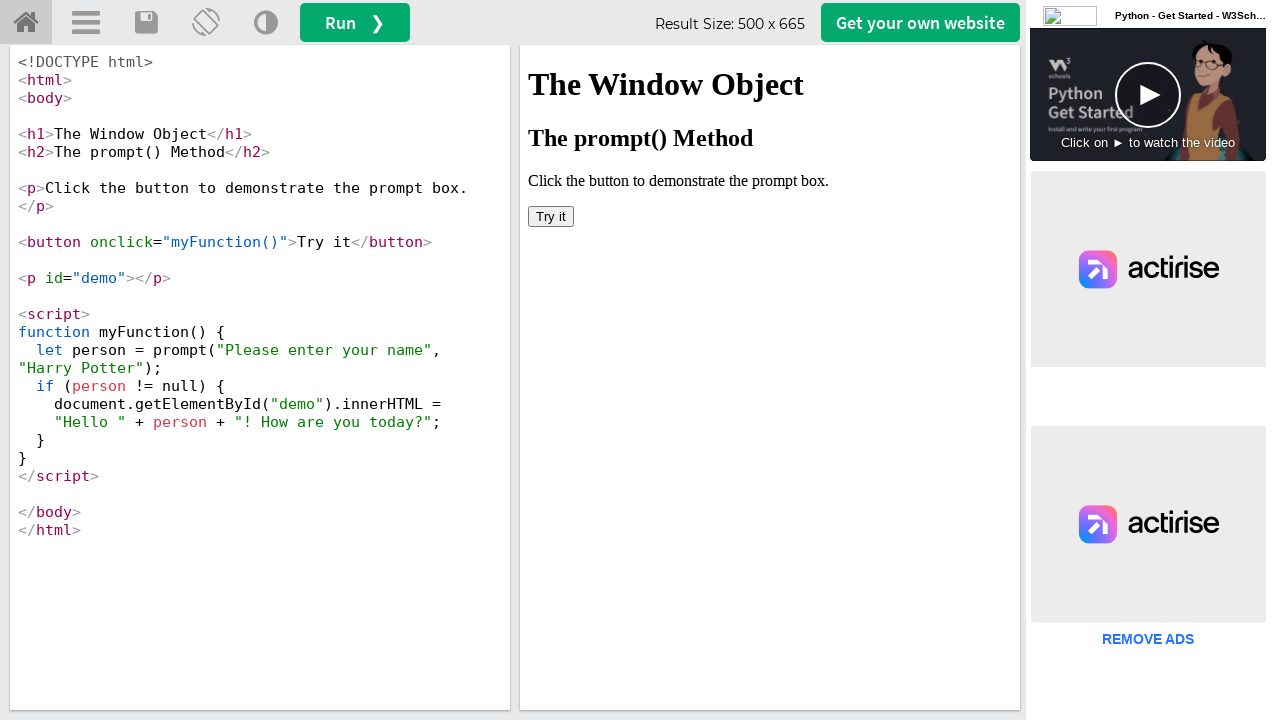

Clicked 'Try it' button in iframe at (551, 216) on #iframeResult >> internal:control=enter-frame >> button:has-text('Try it')
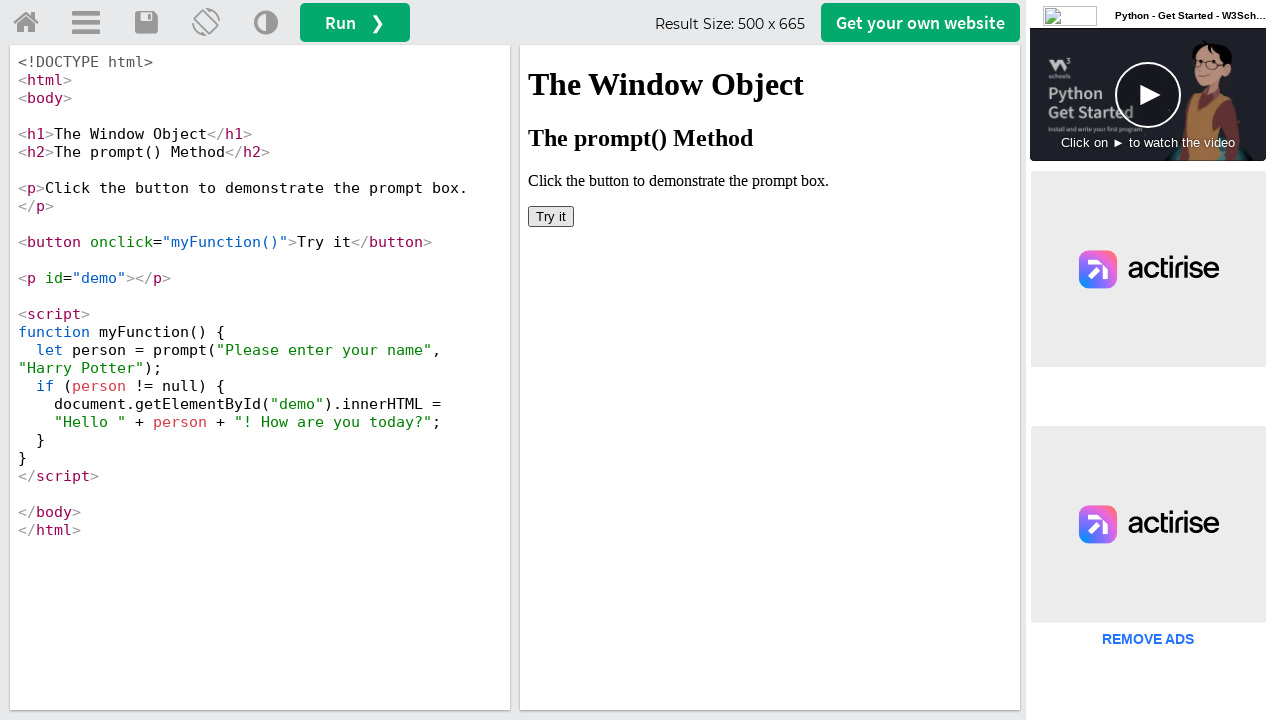

Set up dialog handler to accept prompt with text 'John Smith'
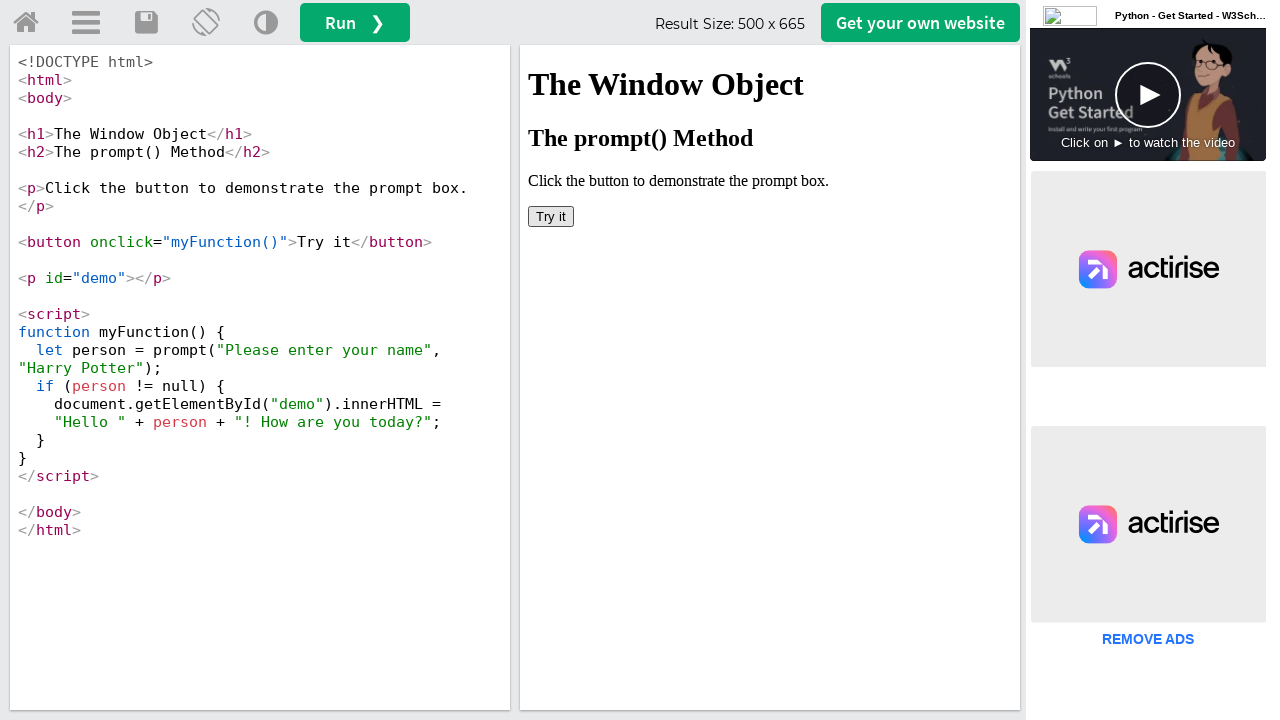

Clicked 'Try it' button again to trigger prompt alert at (551, 216) on #iframeResult >> internal:control=enter-frame >> button:has-text('Try it')
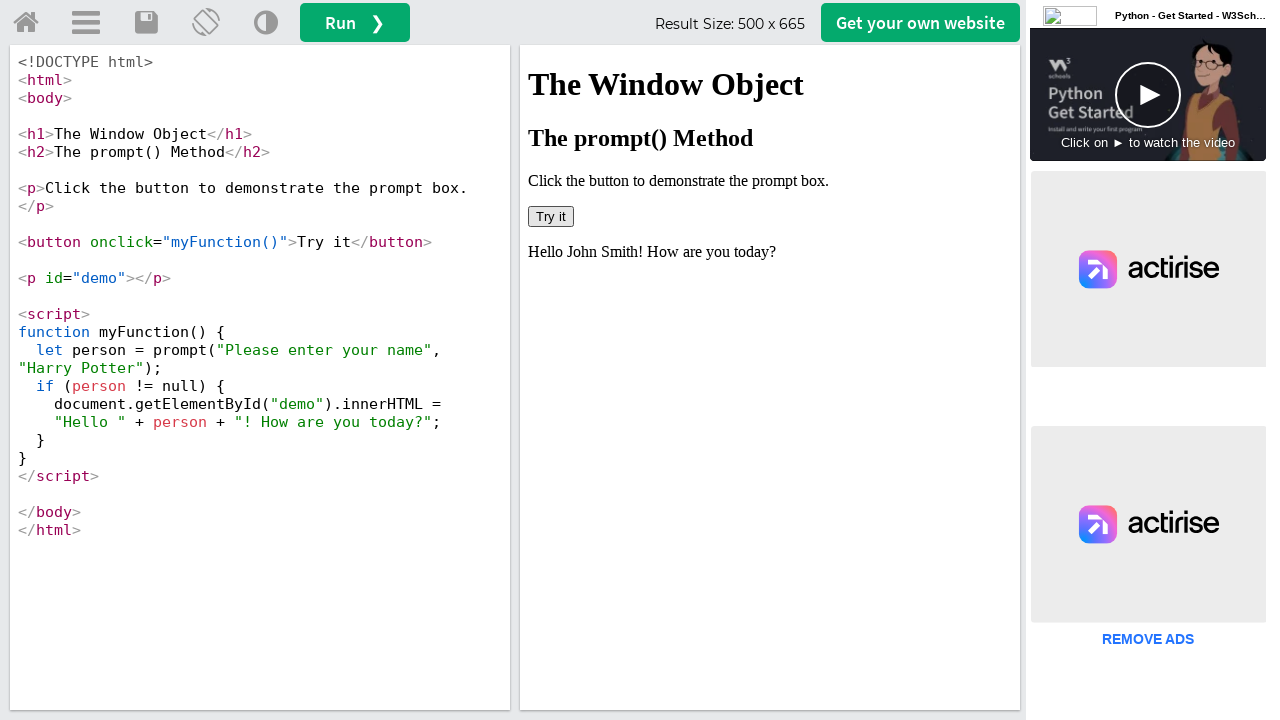

Waited 1000ms for dialog processing to complete
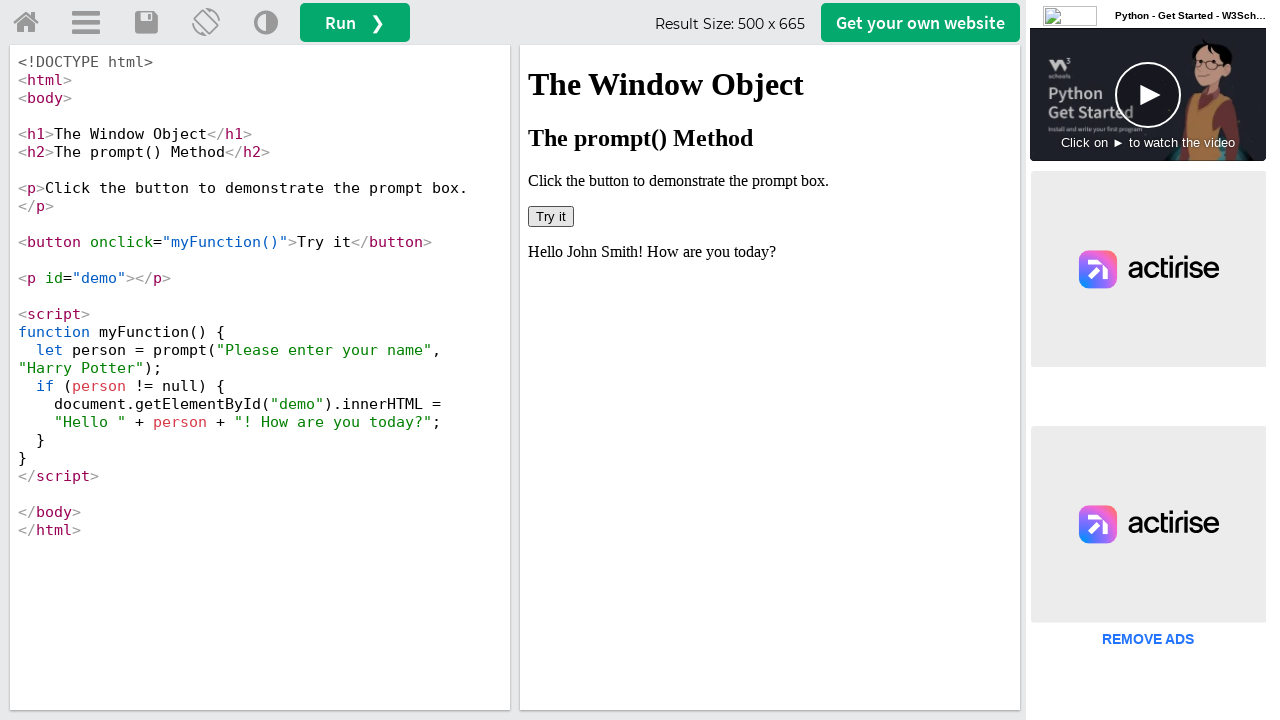

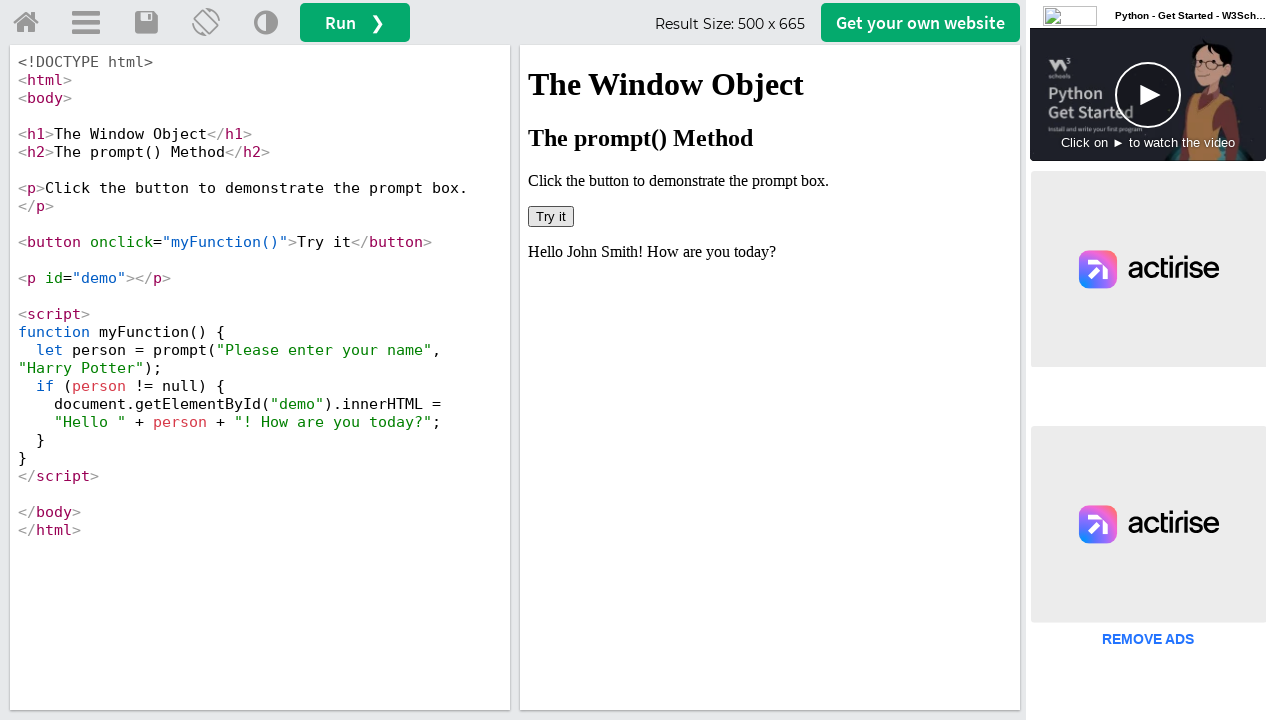